Tests static dropdown selection by selecting an option from a standard HTML select element

Starting URL: https://codenboxautomationlab.com/practice/

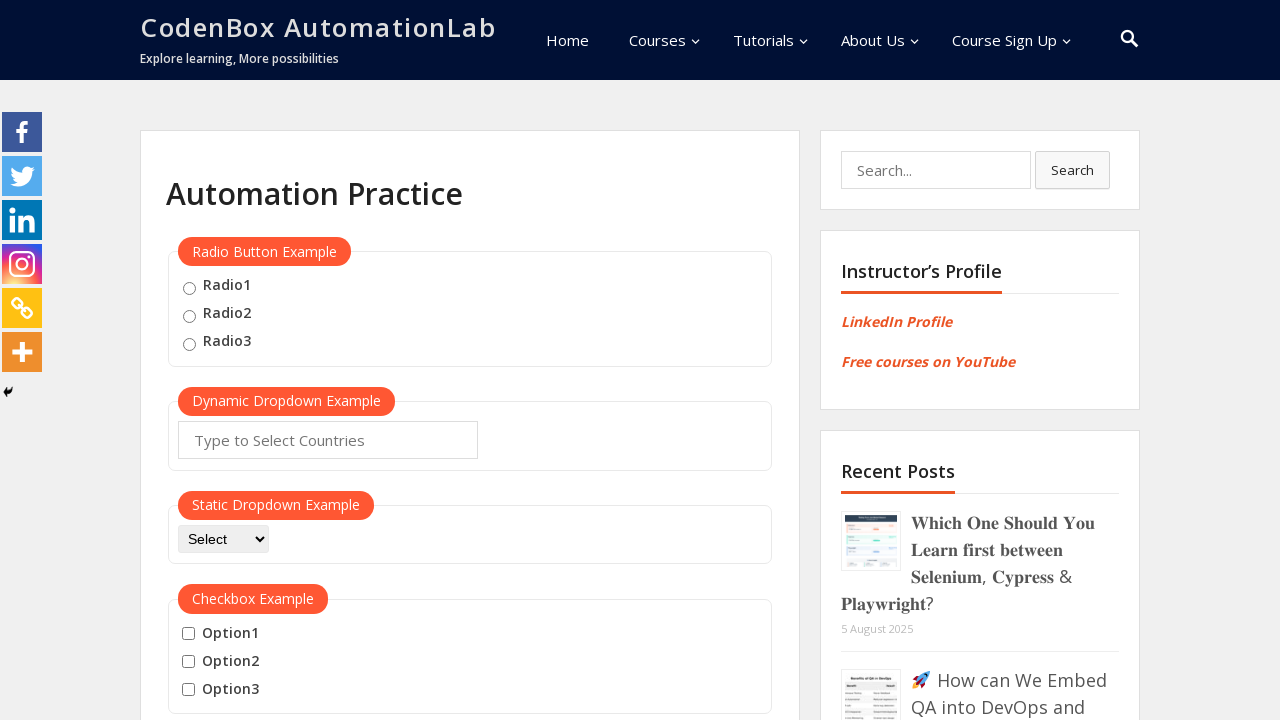

Waited for dropdown element to be available
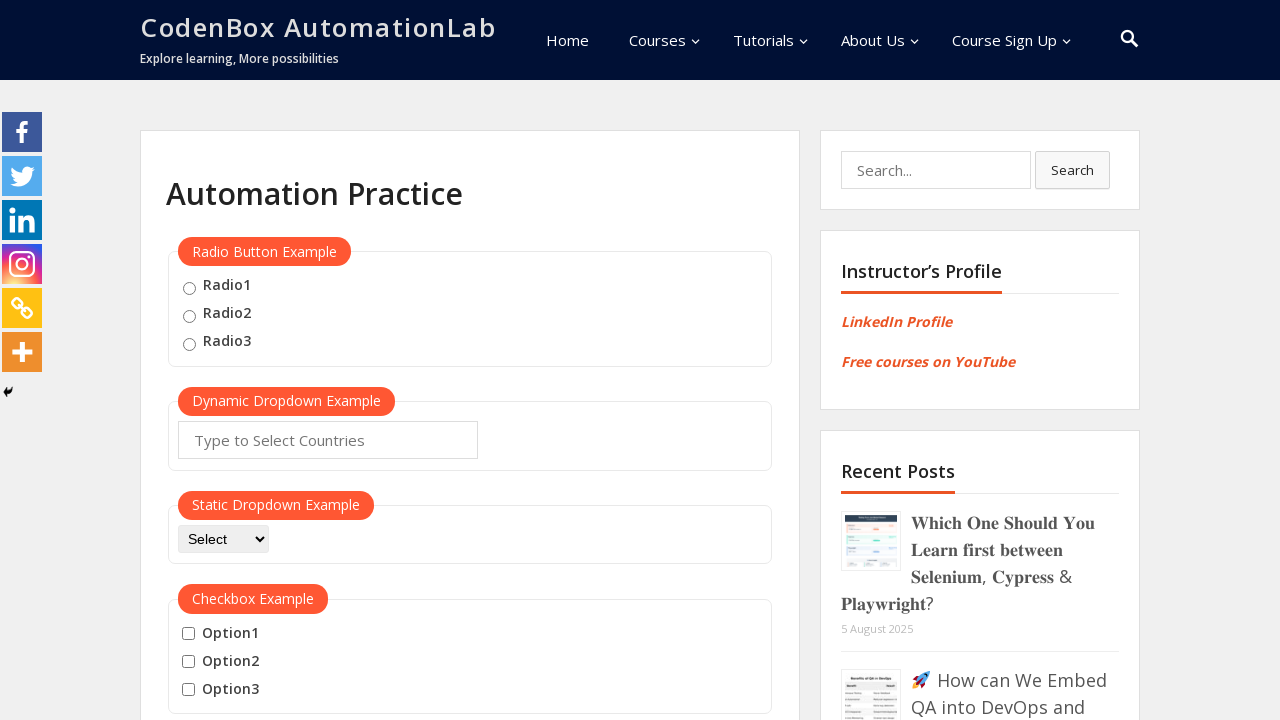

Selected 'option2' from the dropdown on #dropdown-class-example
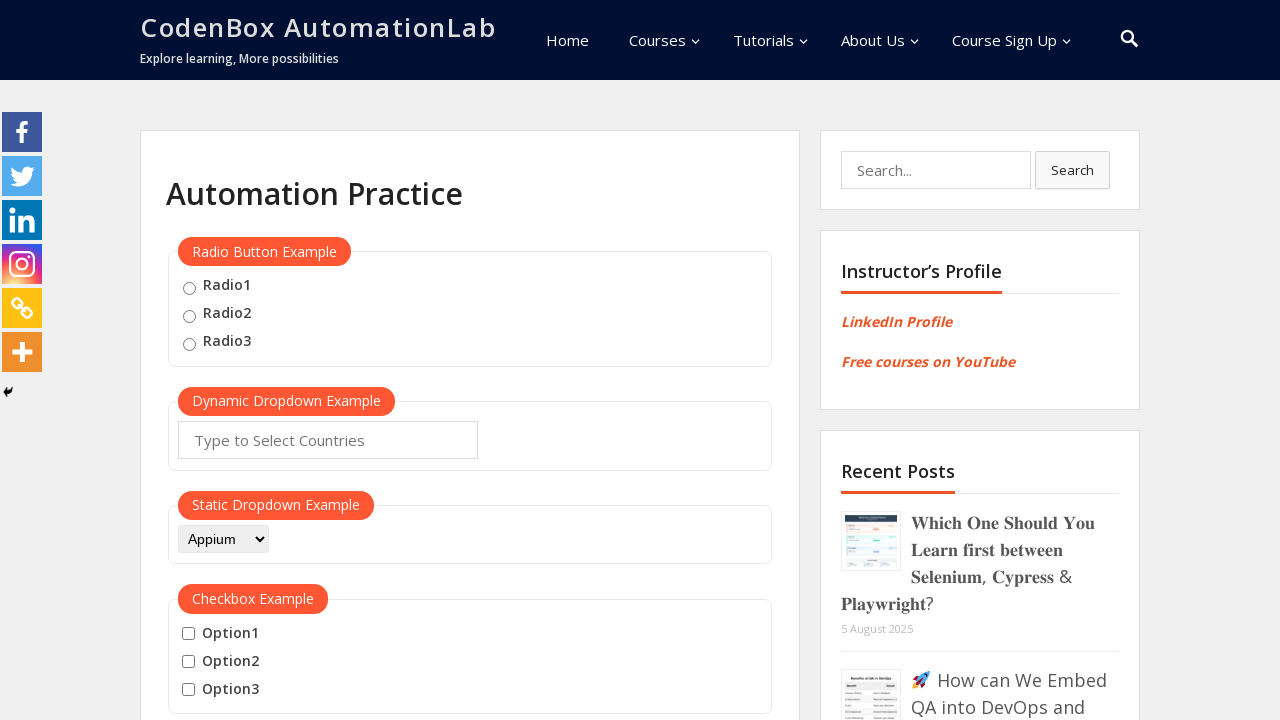

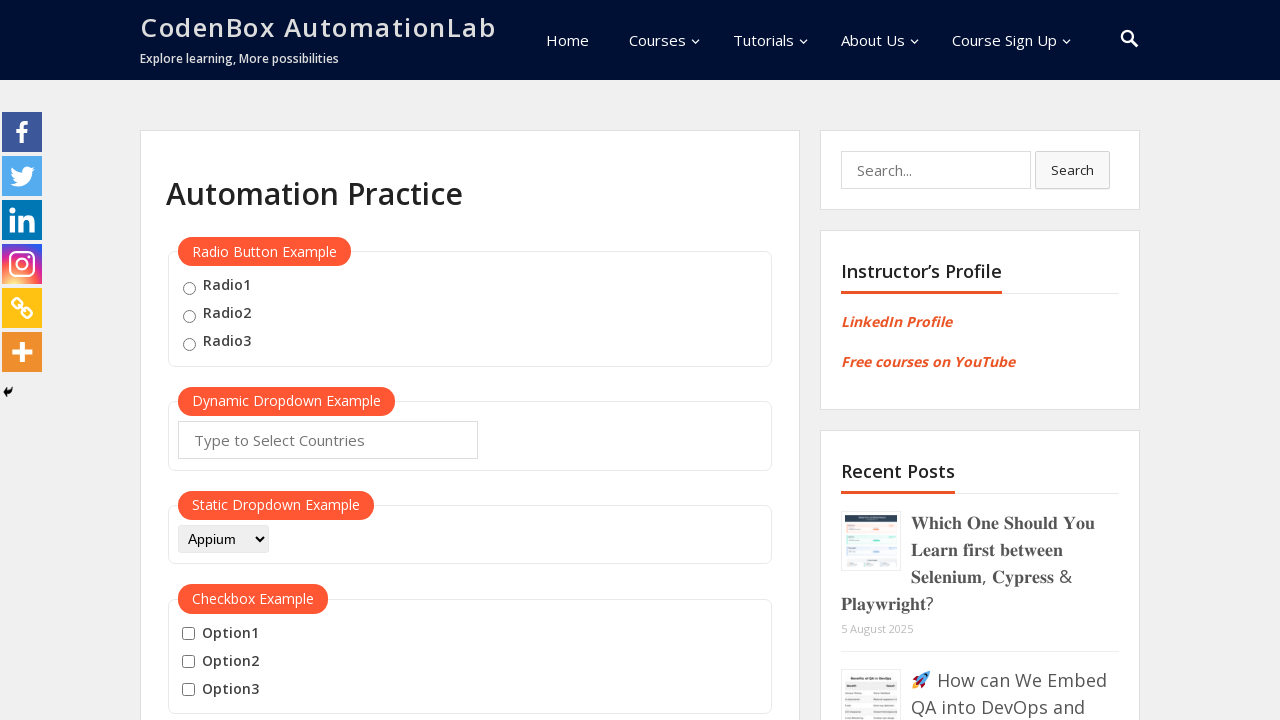